Tests date picker functionality by clicking on the date input field and verifying the calendar displays correctly

Starting URL: https://www.selenium.dev/selenium/web/web-form.html

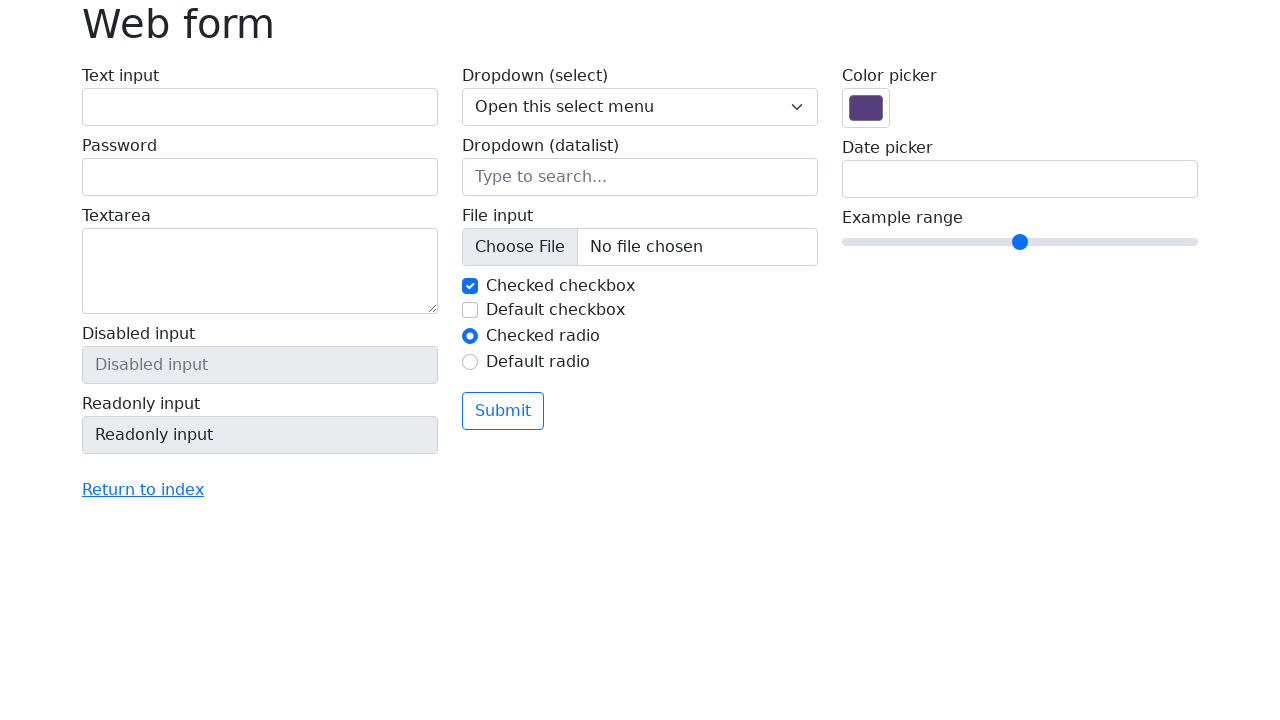

Clicked on date picker input field at (1020, 179) on input[name='my-date']
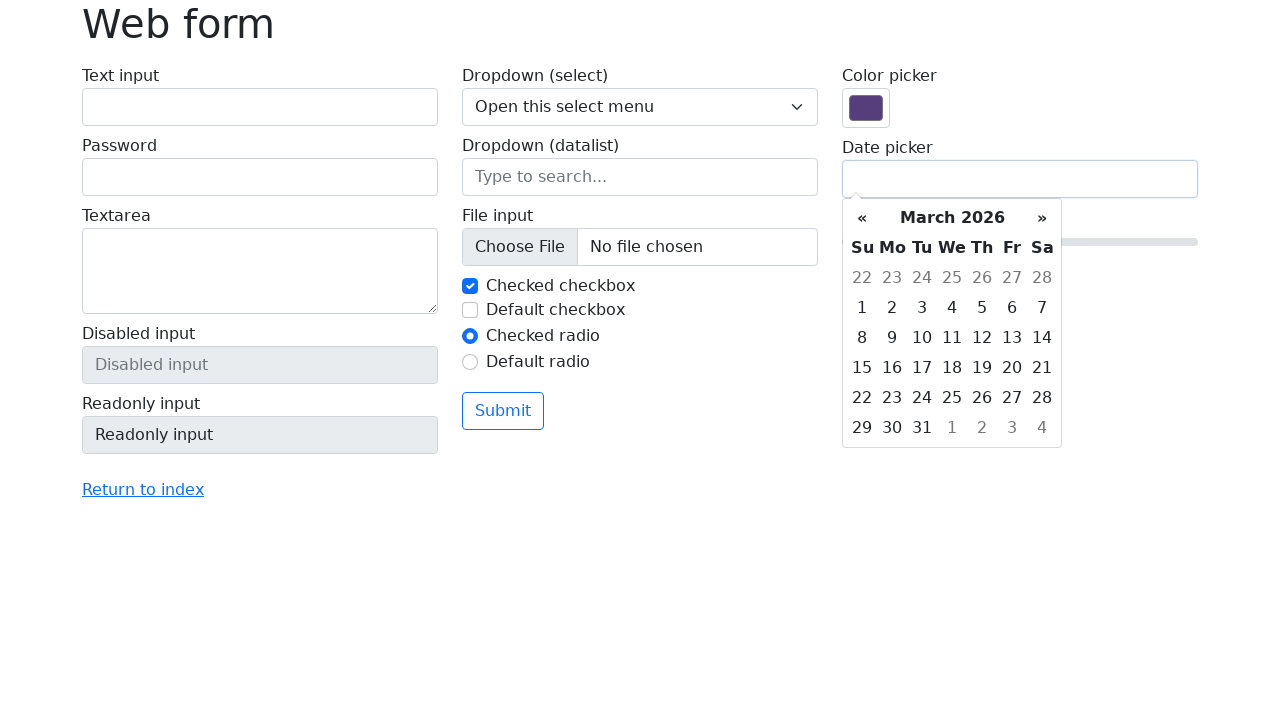

Calendar appeared with weekday headers verified
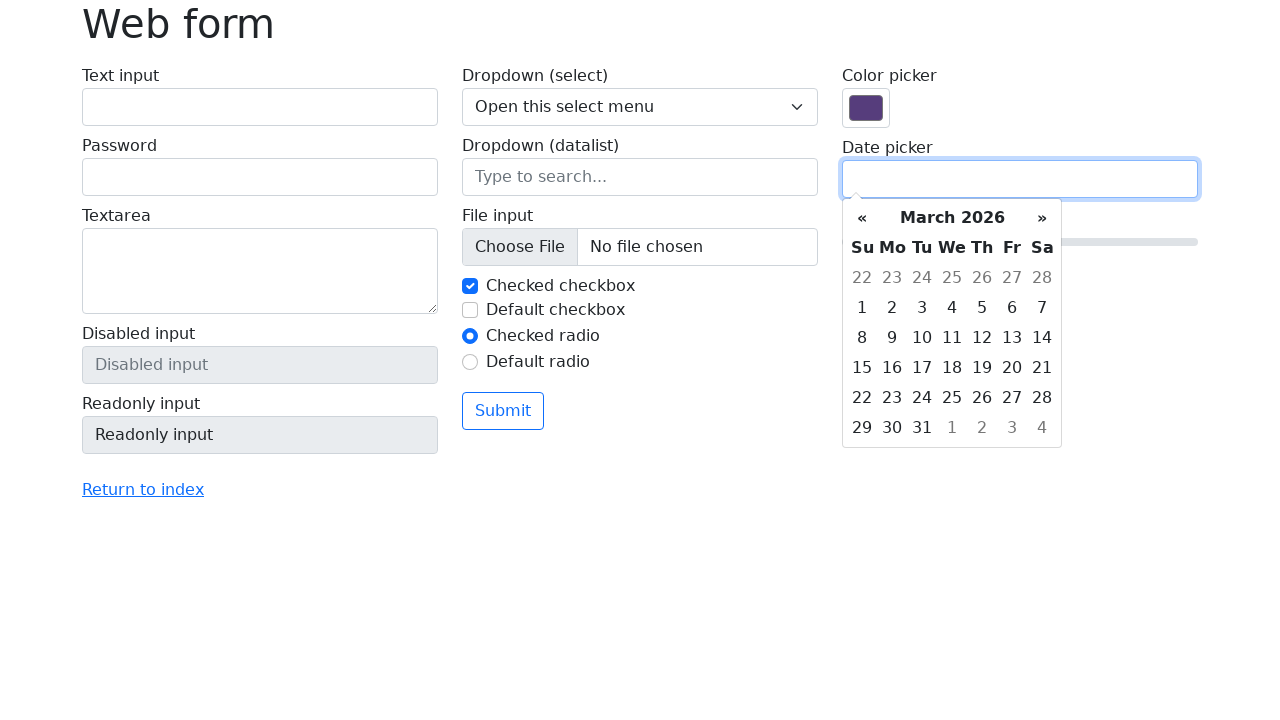

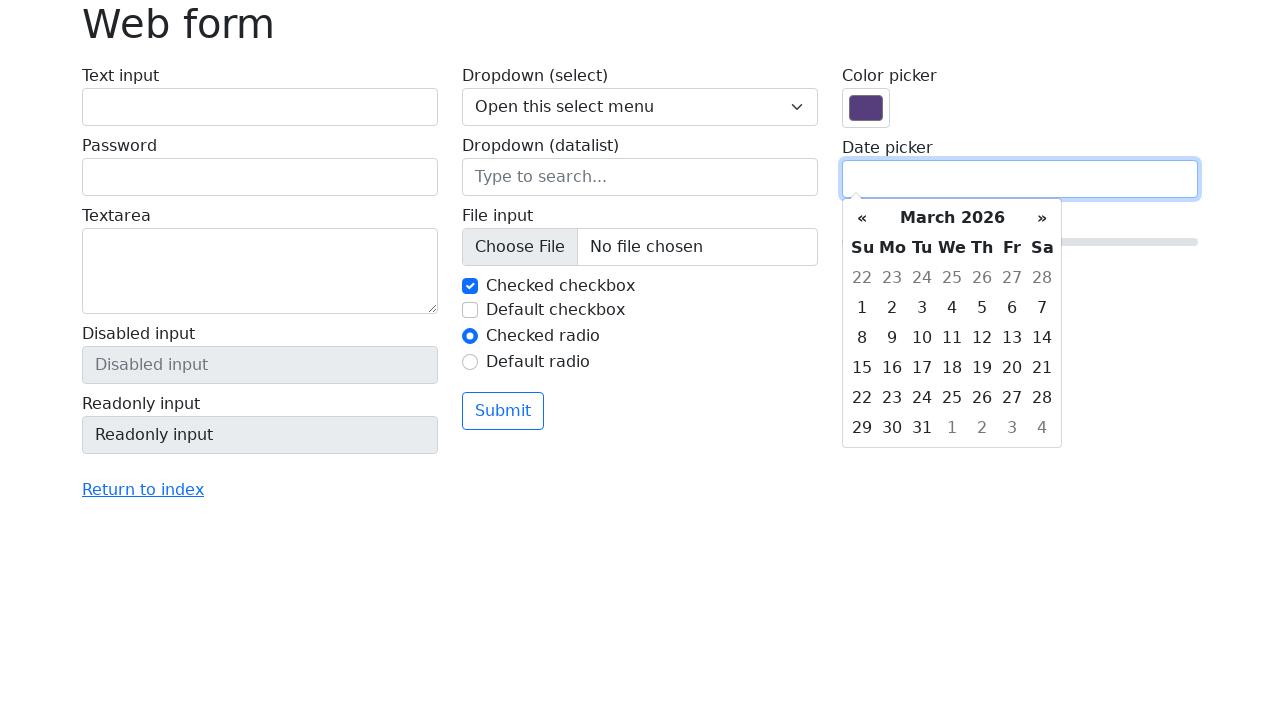